Tests window handling by clicking a link that opens a new window, switching to it, verifying its title, and switching back to the main window

Starting URL: https://practice.cydeo.com/windows

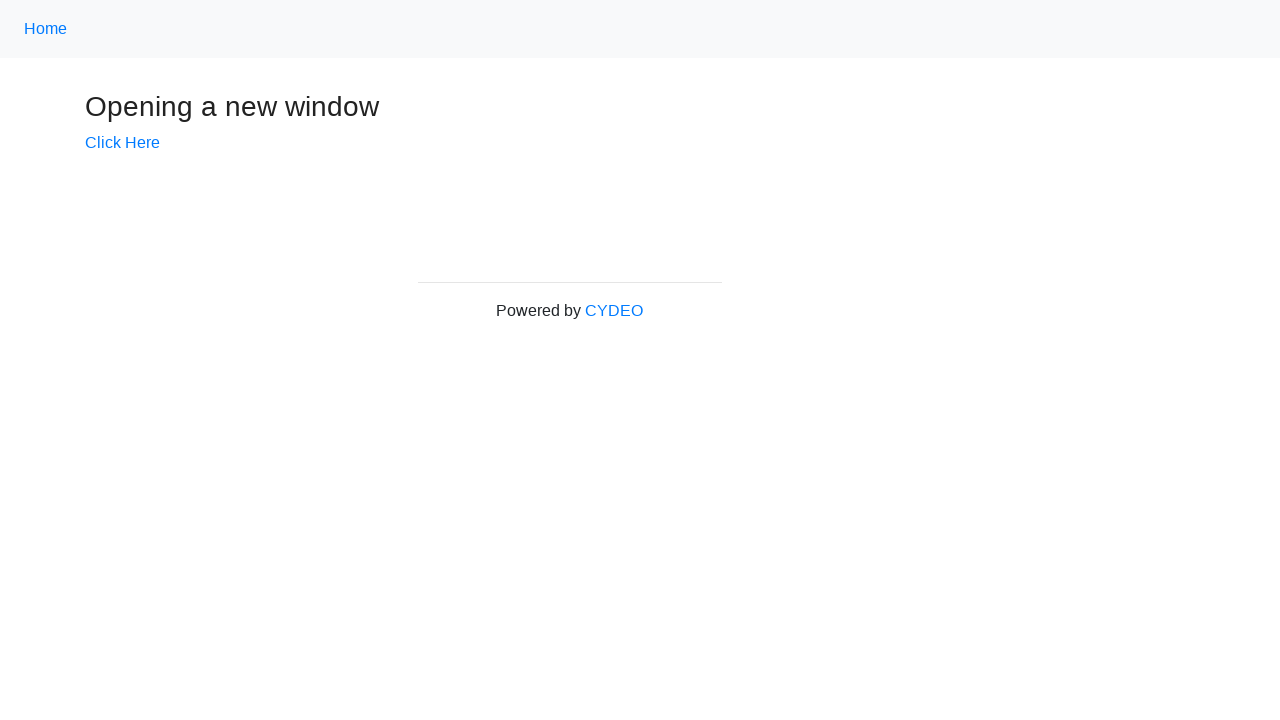

Verified initial page title is 'Windows'
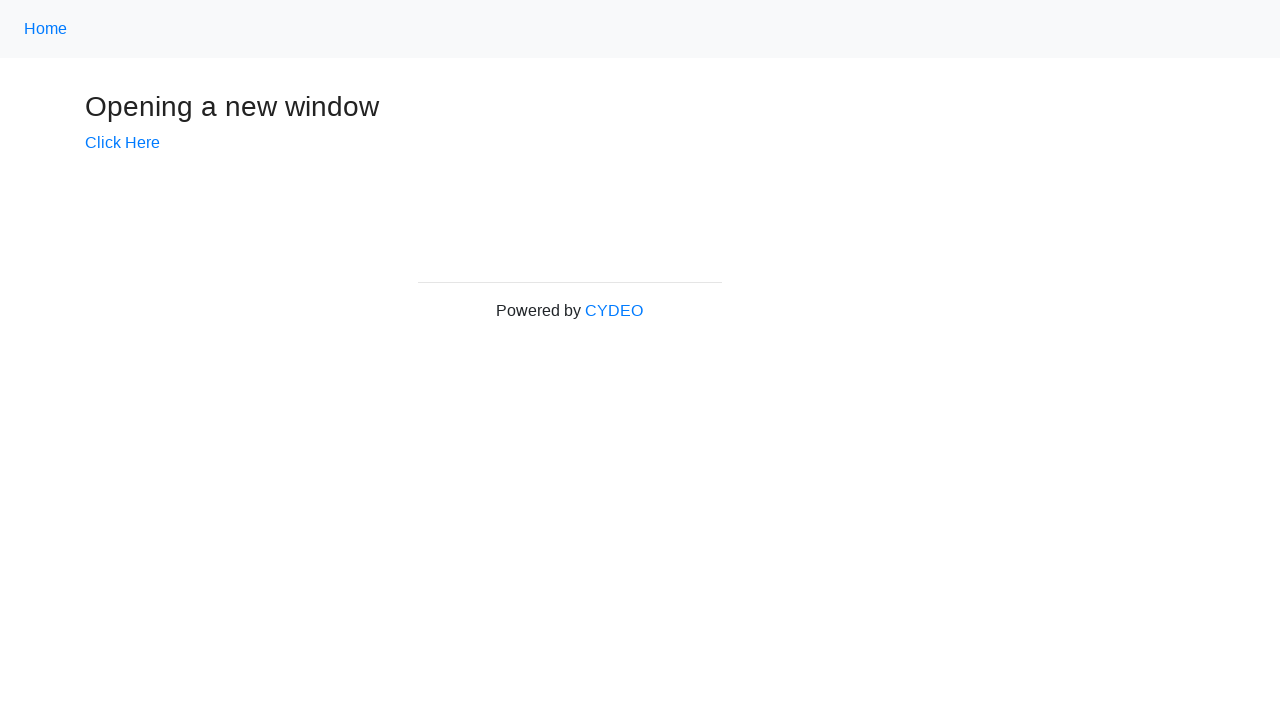

Stored main window/page context
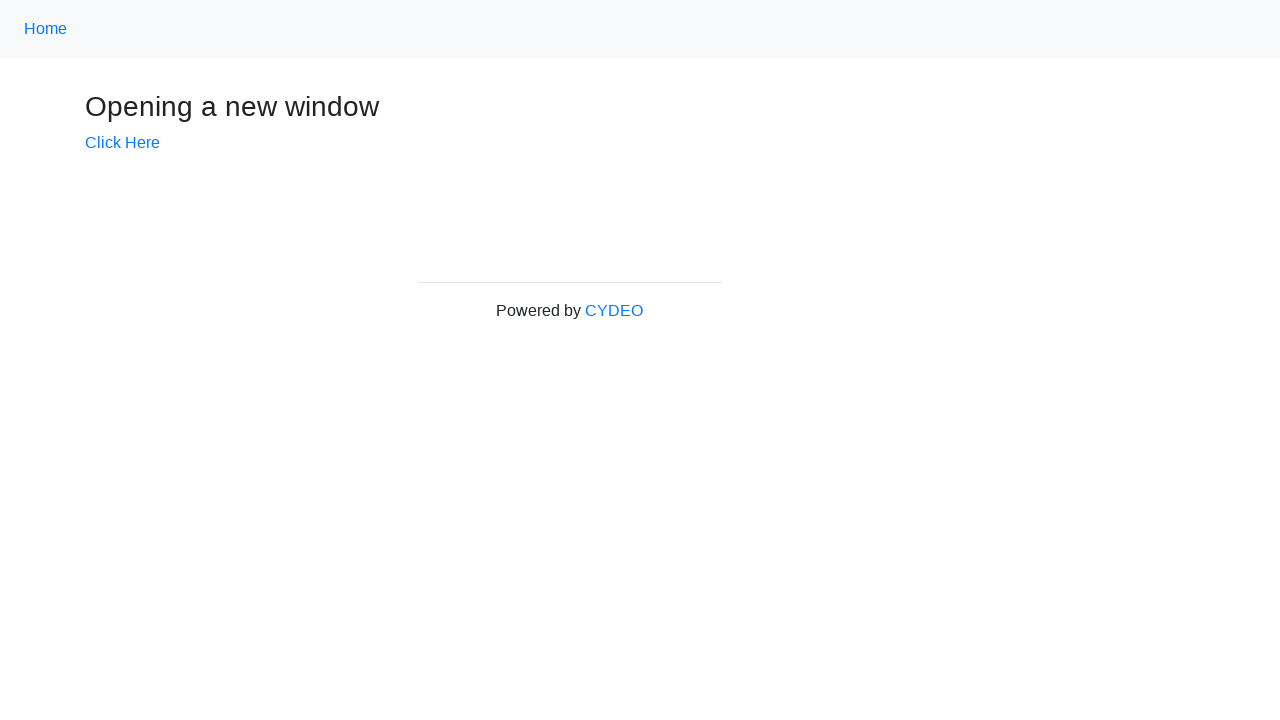

Clicked 'Click Here' link to open new window at (122, 143) on text=Click Here
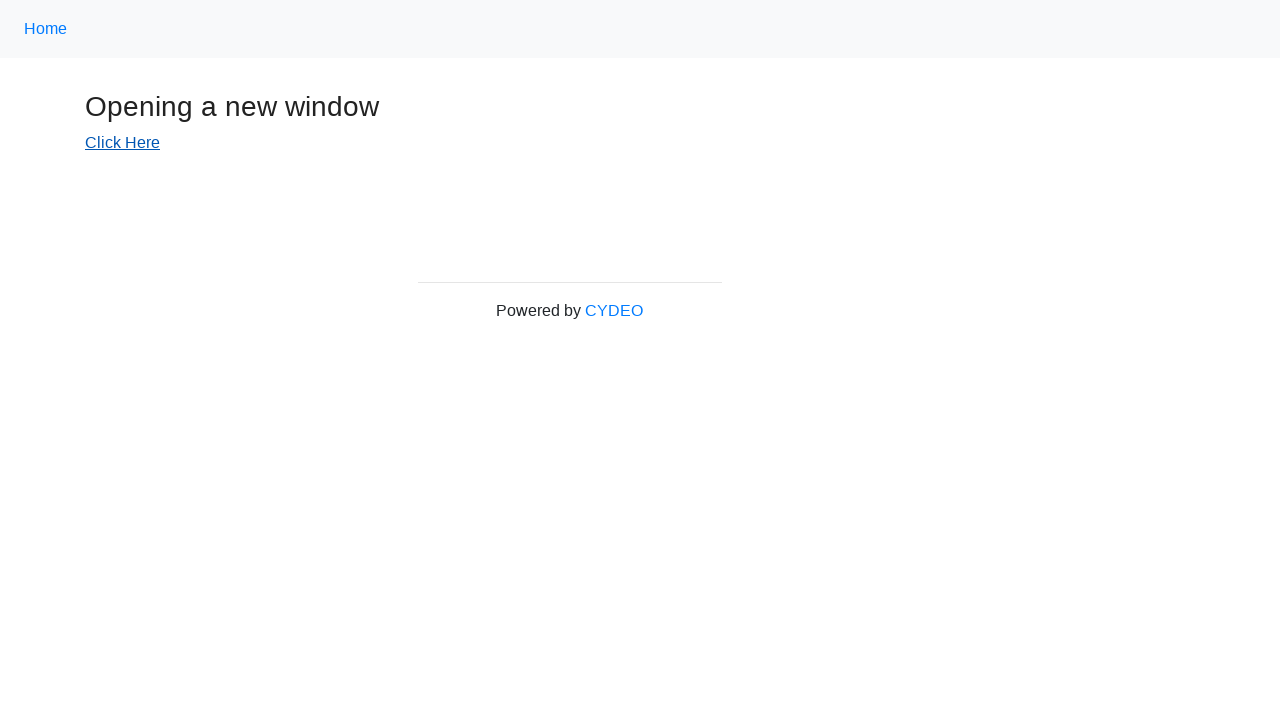

New window opened and captured
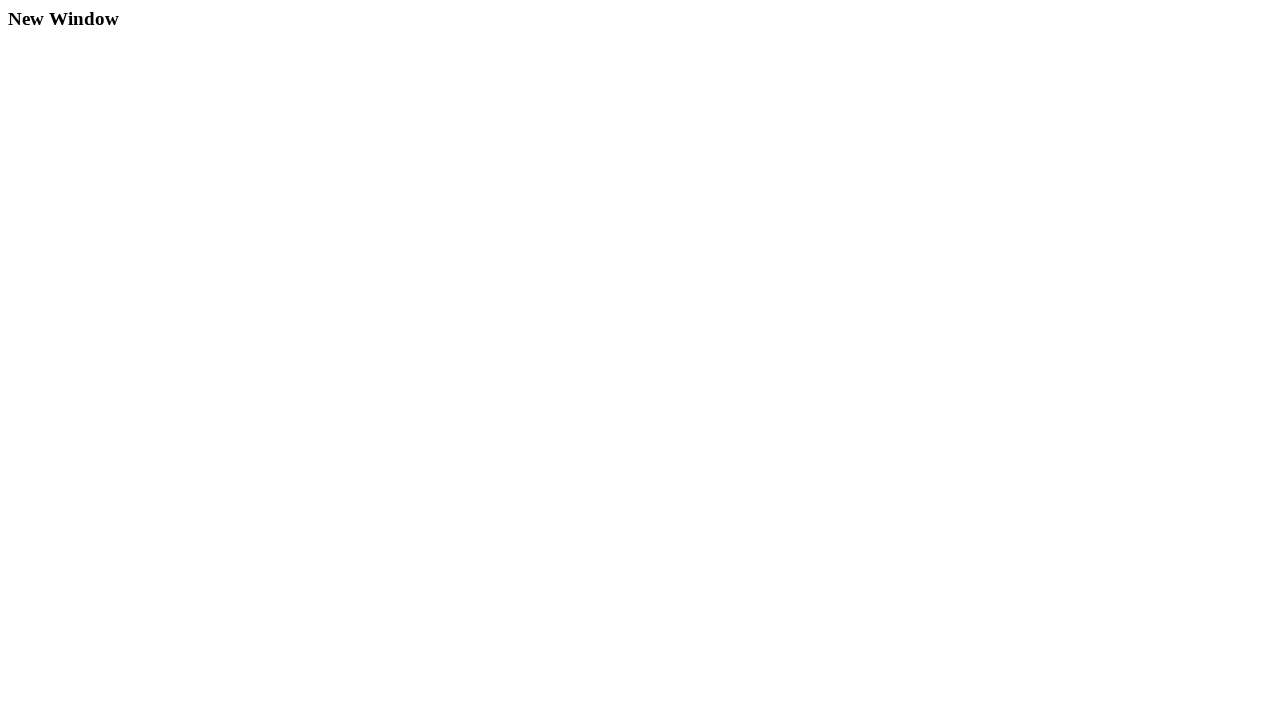

New page finished loading
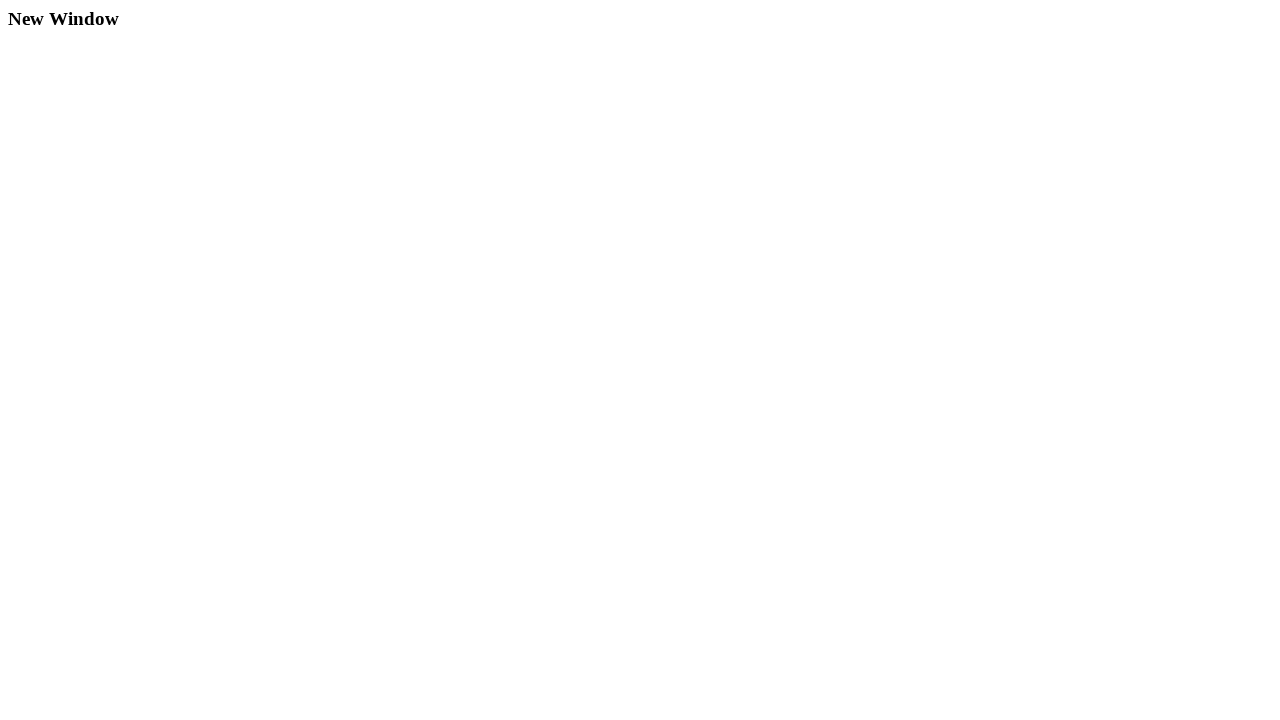

Verified new window title is 'New Window'
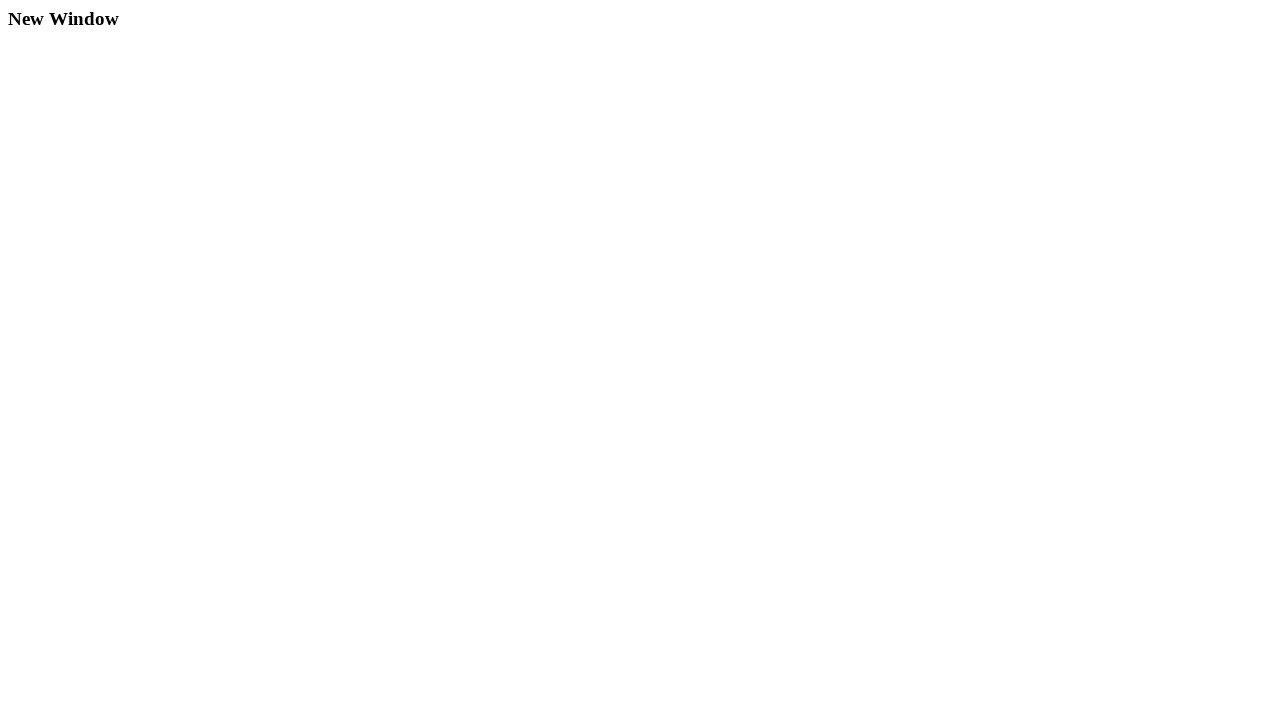

Switched back to main window and verified title is still 'Windows'
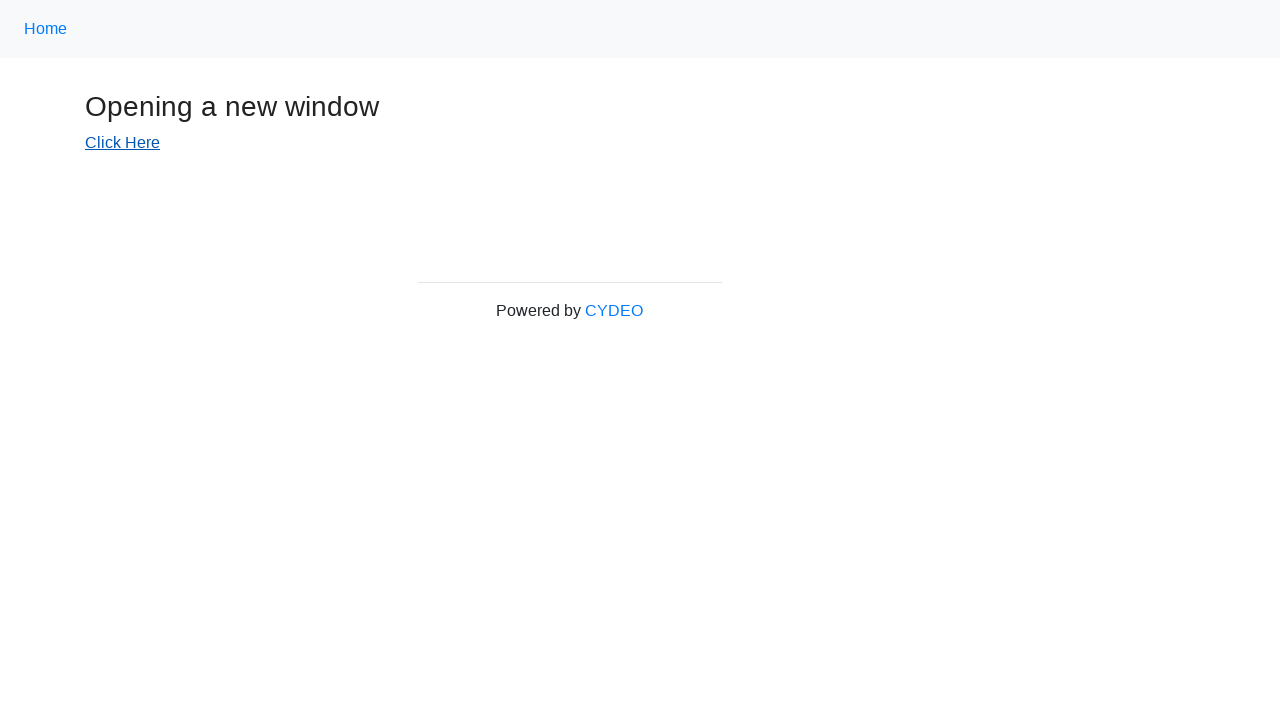

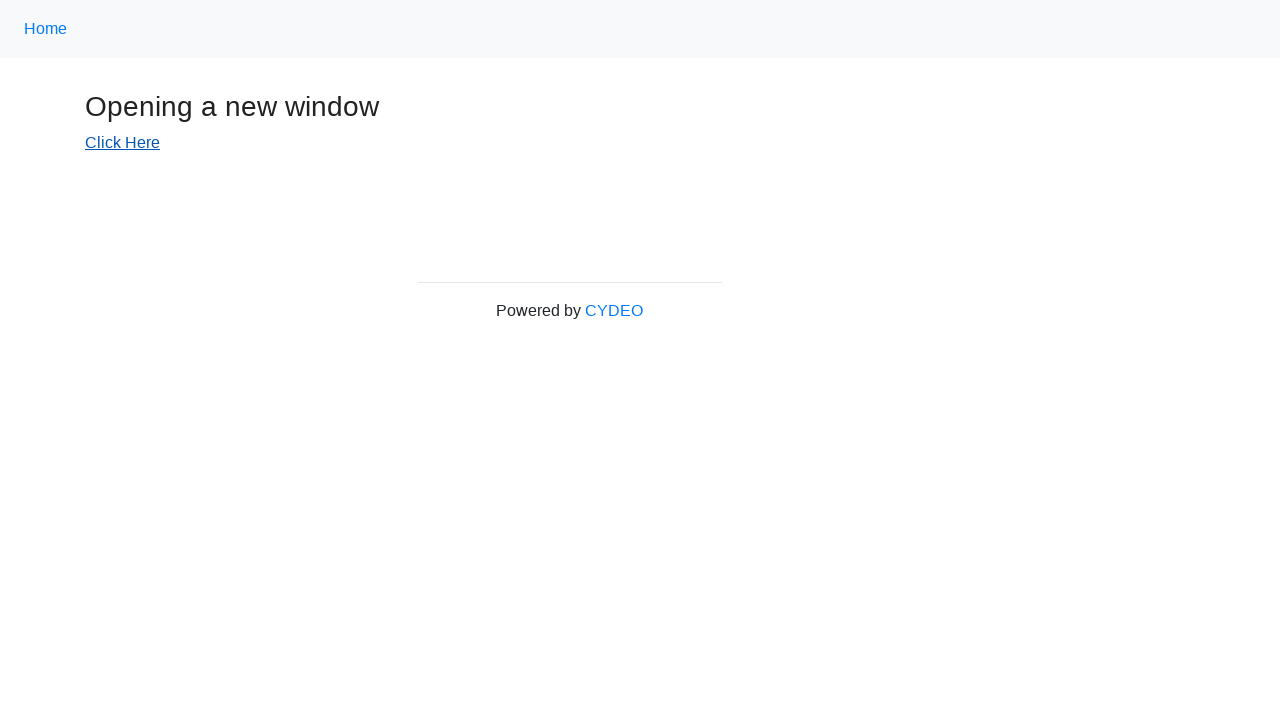